Tests interaction with dynamic elements that become clickable and visible after delays on a demo QA page

Starting URL: https://demoqa.com/dynamic-properties

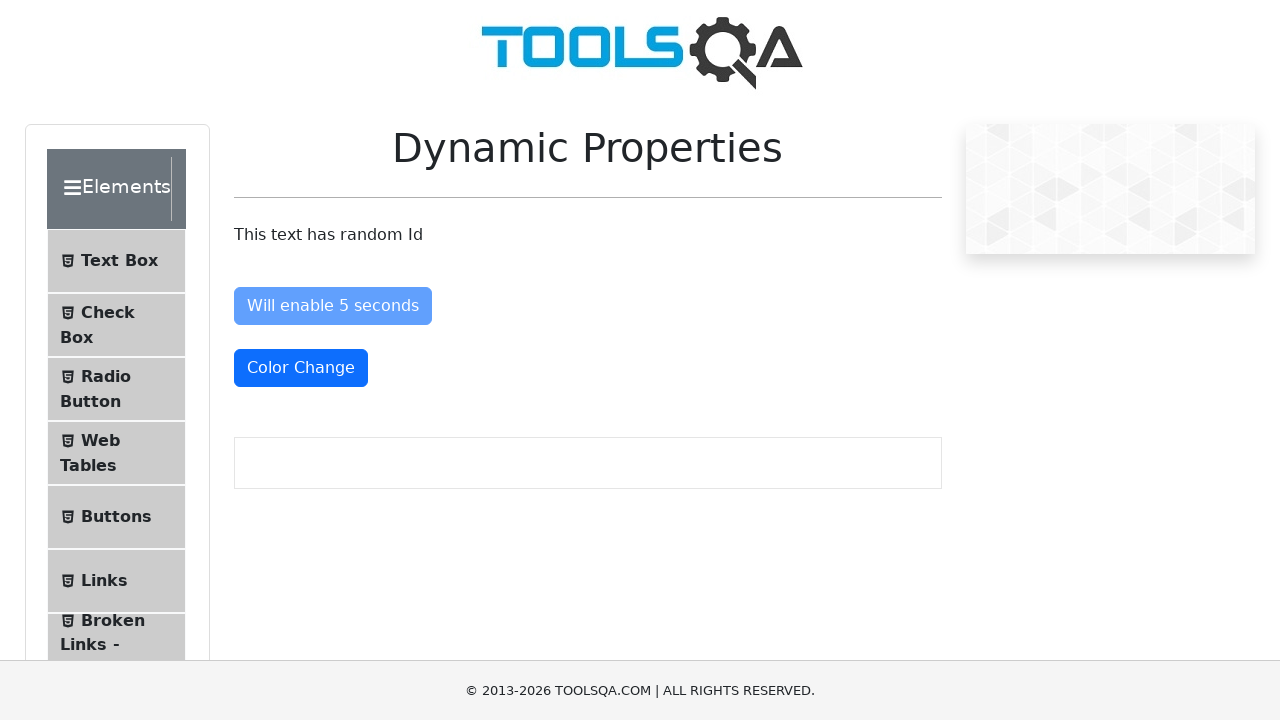

Waited for button with id 'enableAfter' to become enabled
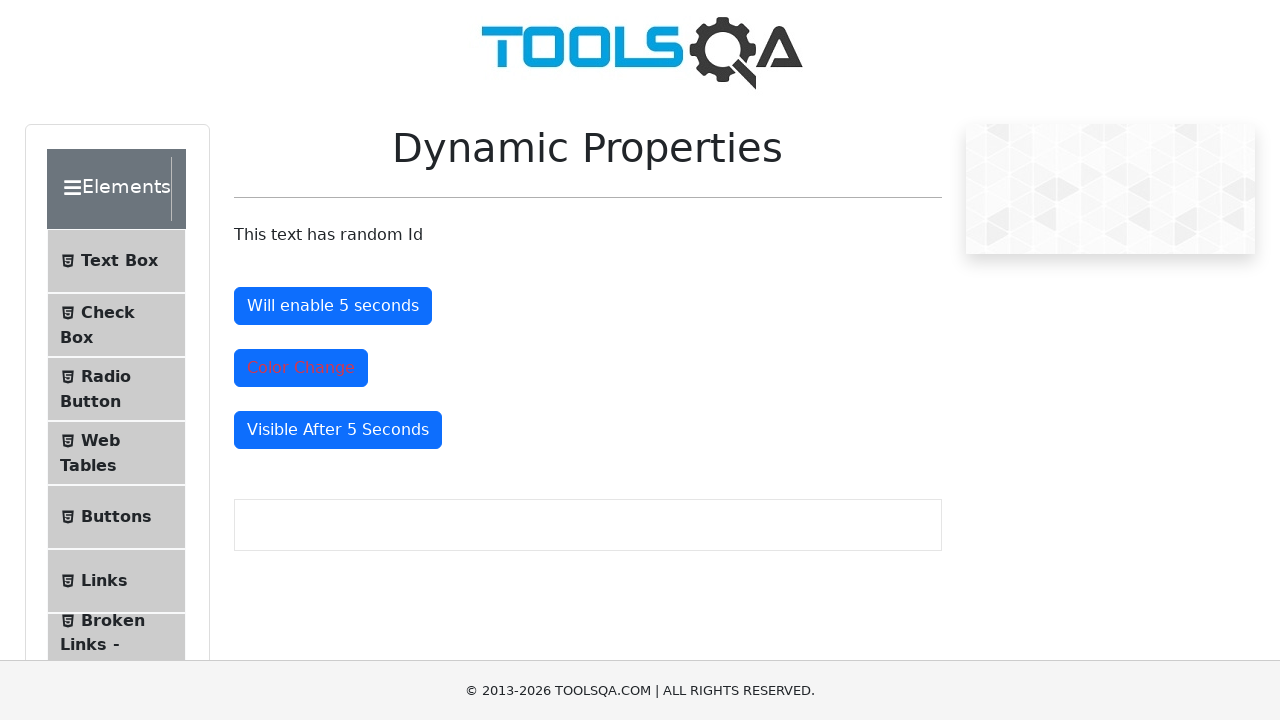

Clicked the enabled button with id 'enableAfter' at (333, 306) on #enableAfter
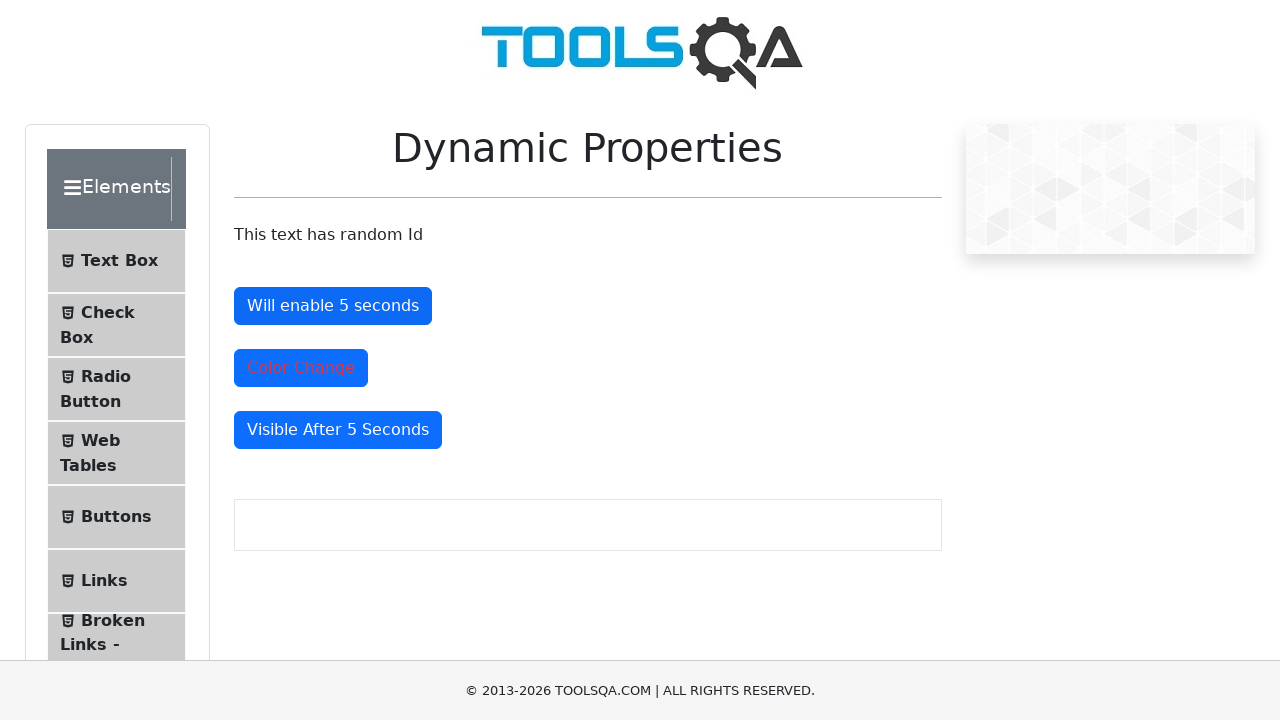

Waited for button with id 'visibleAfter' to become visible
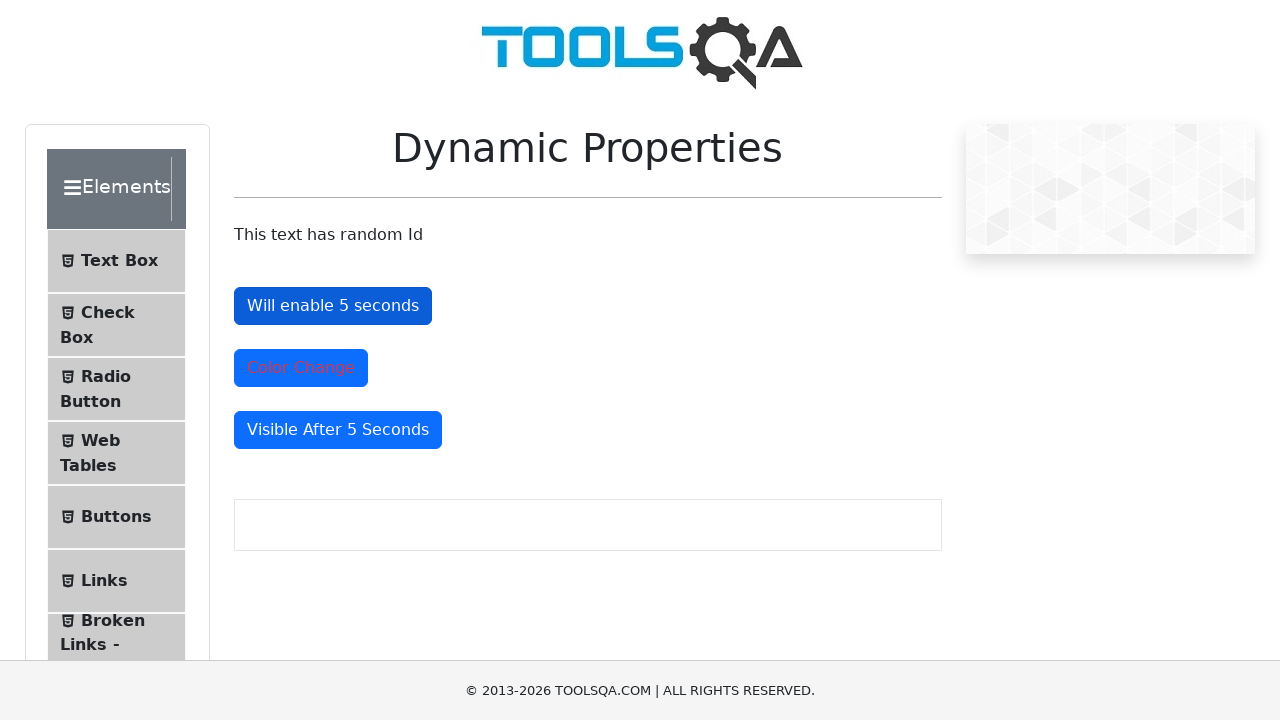

Clicked the visible button with id 'visibleAfter' at (338, 430) on #visibleAfter
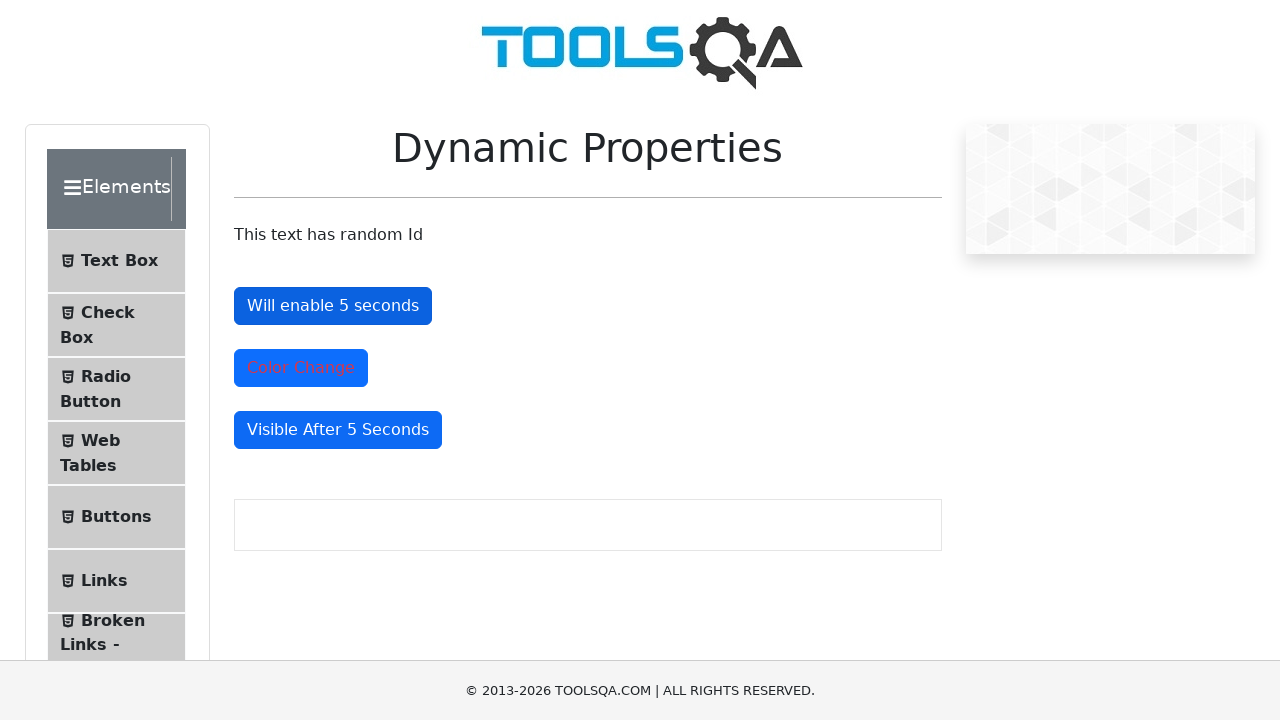

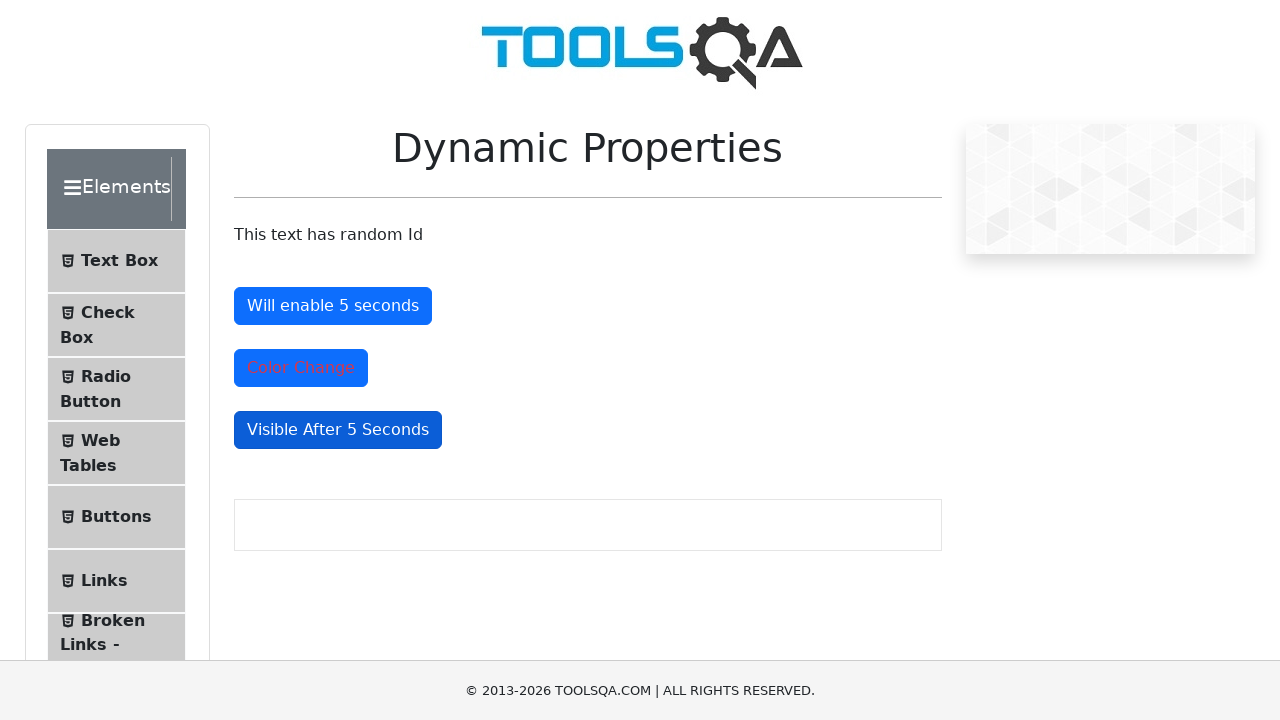